Tests autocomplete/auto-suggestive dropdown functionality by typing a partial country name and selecting the matching option from the dropdown suggestions.

Starting URL: https://rahulshettyacademy.com/AutomationPractice/

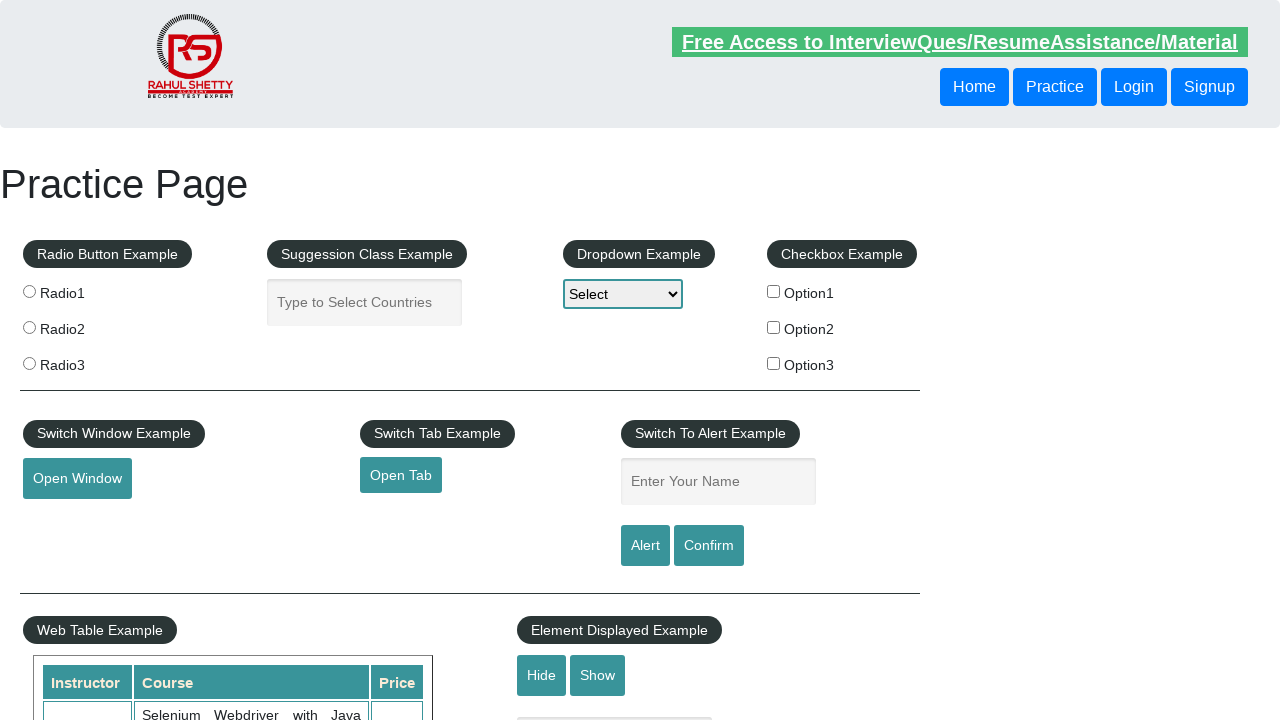

Typed 'ind' in autocomplete field to trigger suggestions on #autocomplete
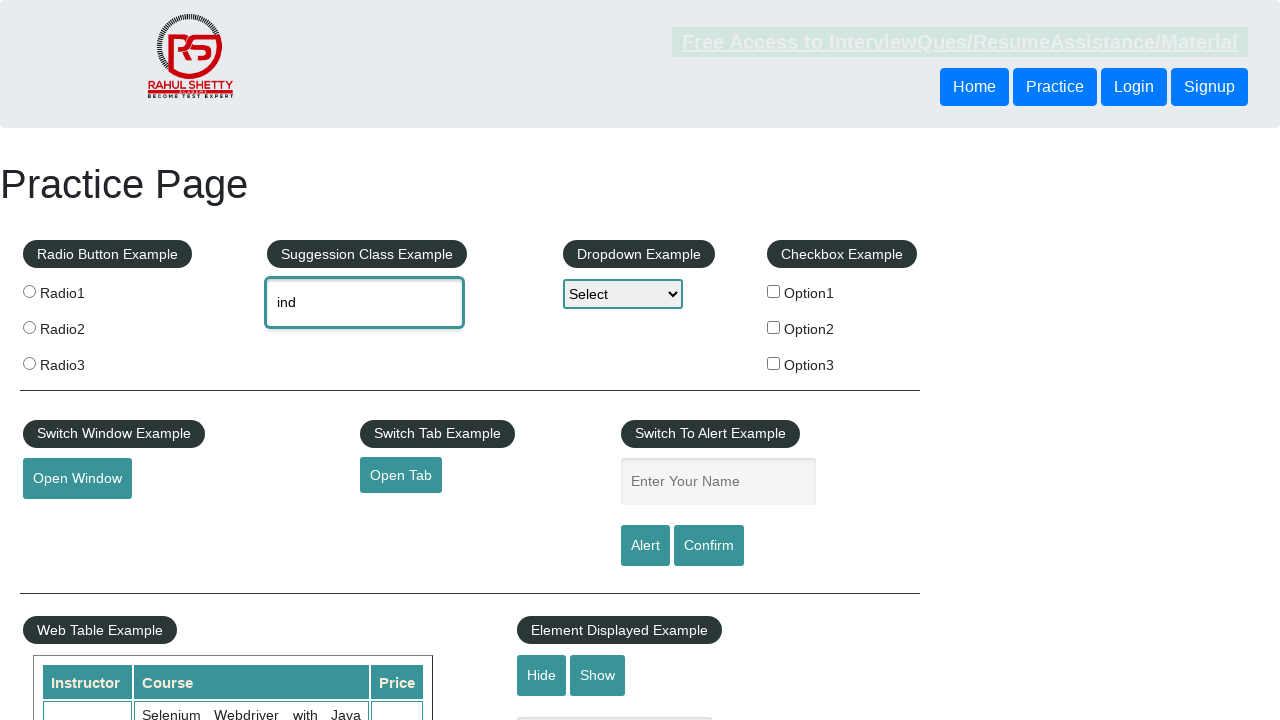

Autocomplete suggestions dropdown appeared
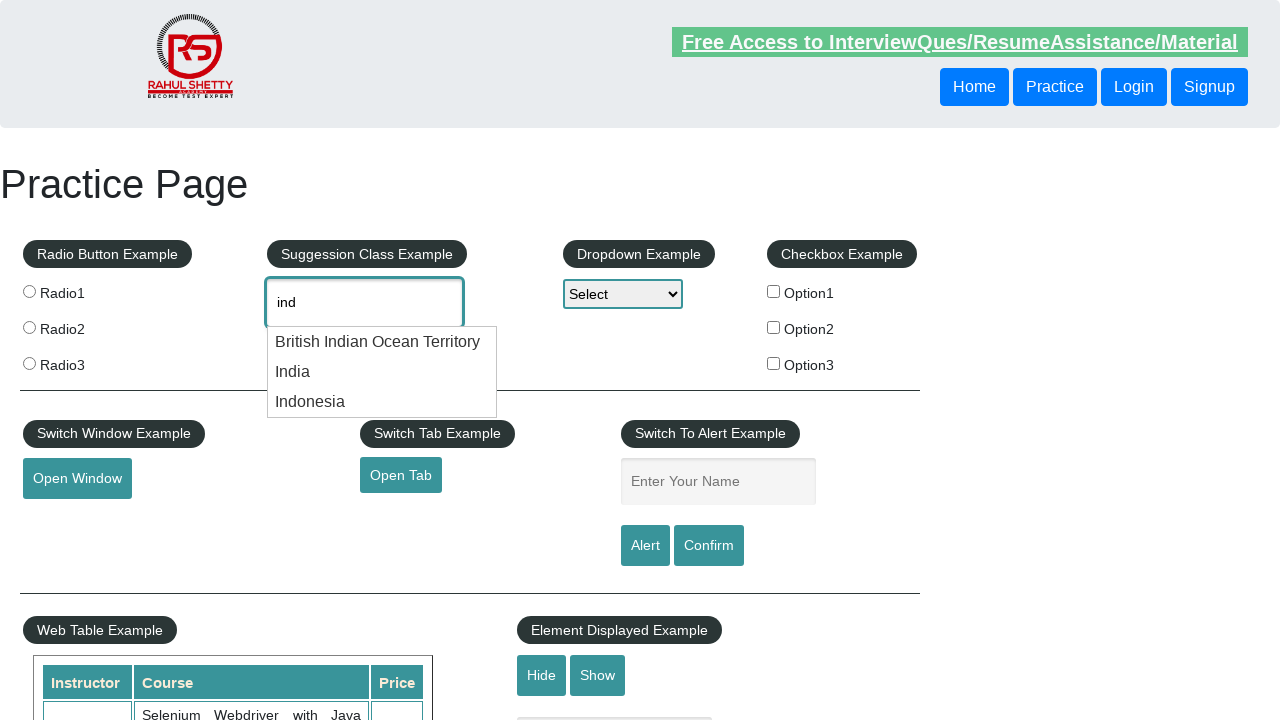

Clicked on 'India' option from the suggestions at (382, 372) on xpath=//ul[@id='ui-id-1']//div[text()='India']
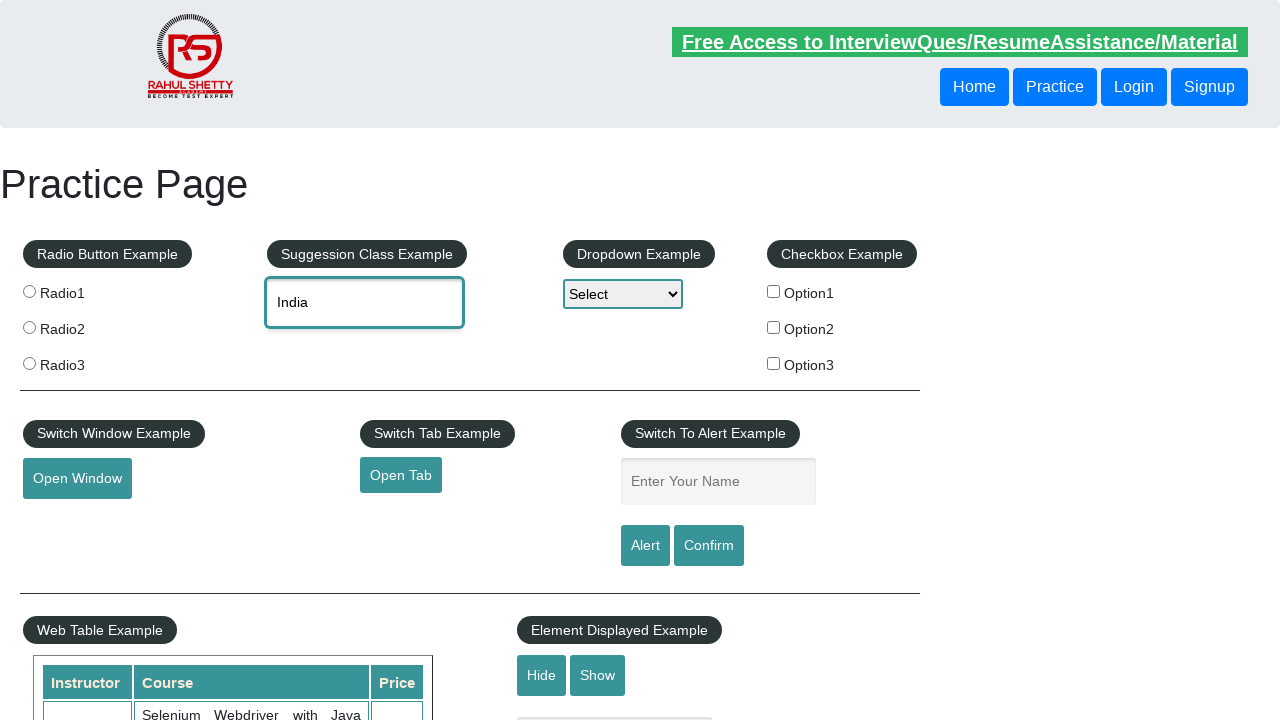

Waited 500ms to ensure selection is registered
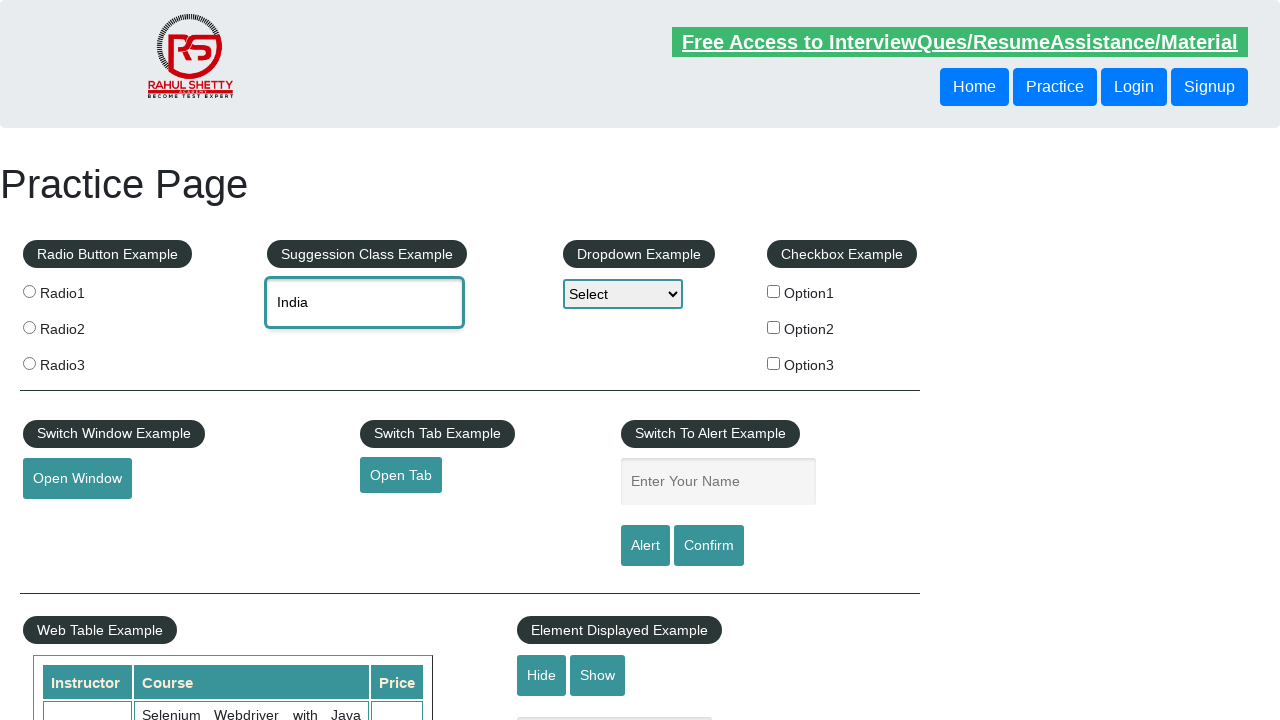

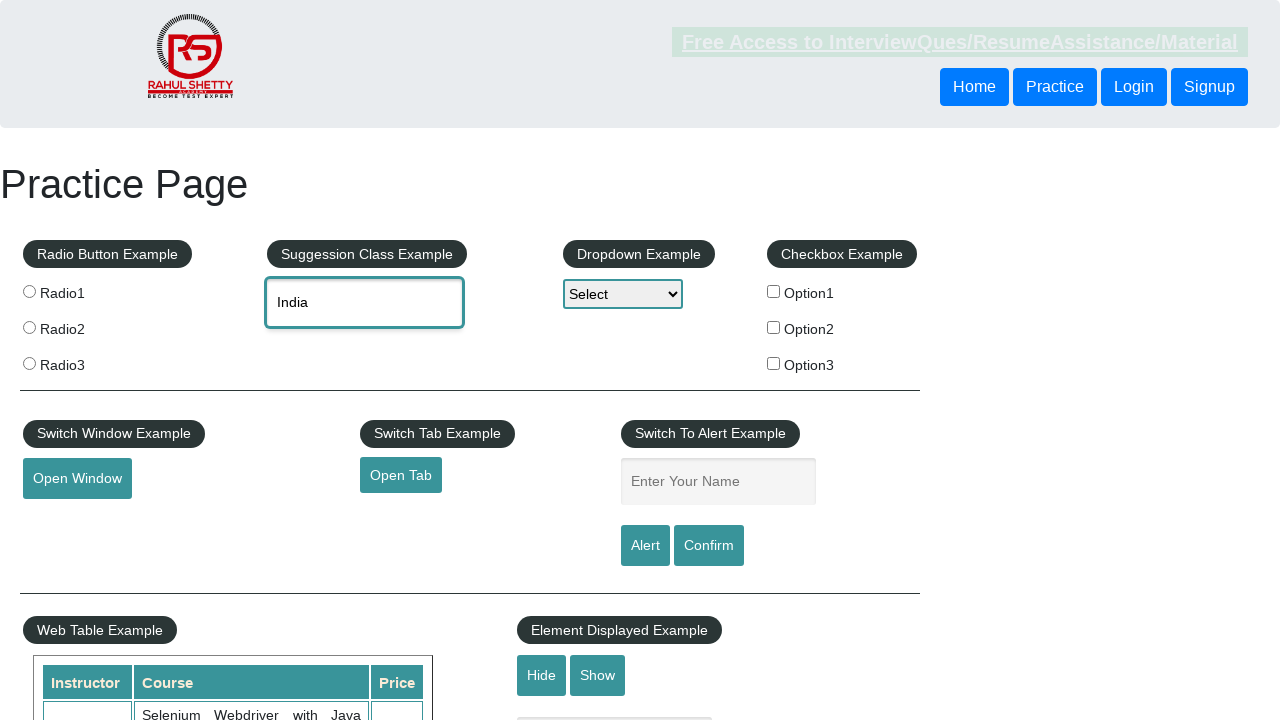